Tests dynamic controls page by clicking the "Remove" button to remove a checkbox, then waits for and verifies the success message "It's gone!" appears.

Starting URL: https://the-internet.herokuapp.com/dynamic_controls

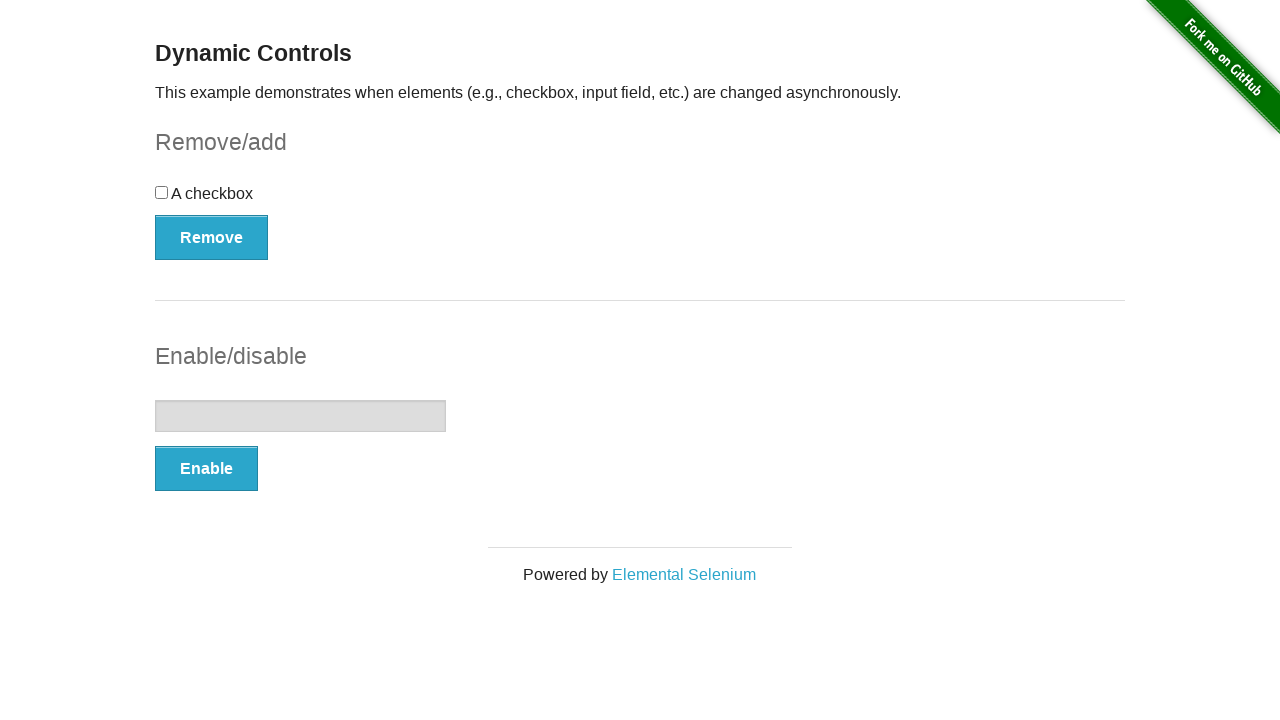

Clicked the Remove button to remove the checkbox at (212, 237) on xpath=//button[.='Remove']
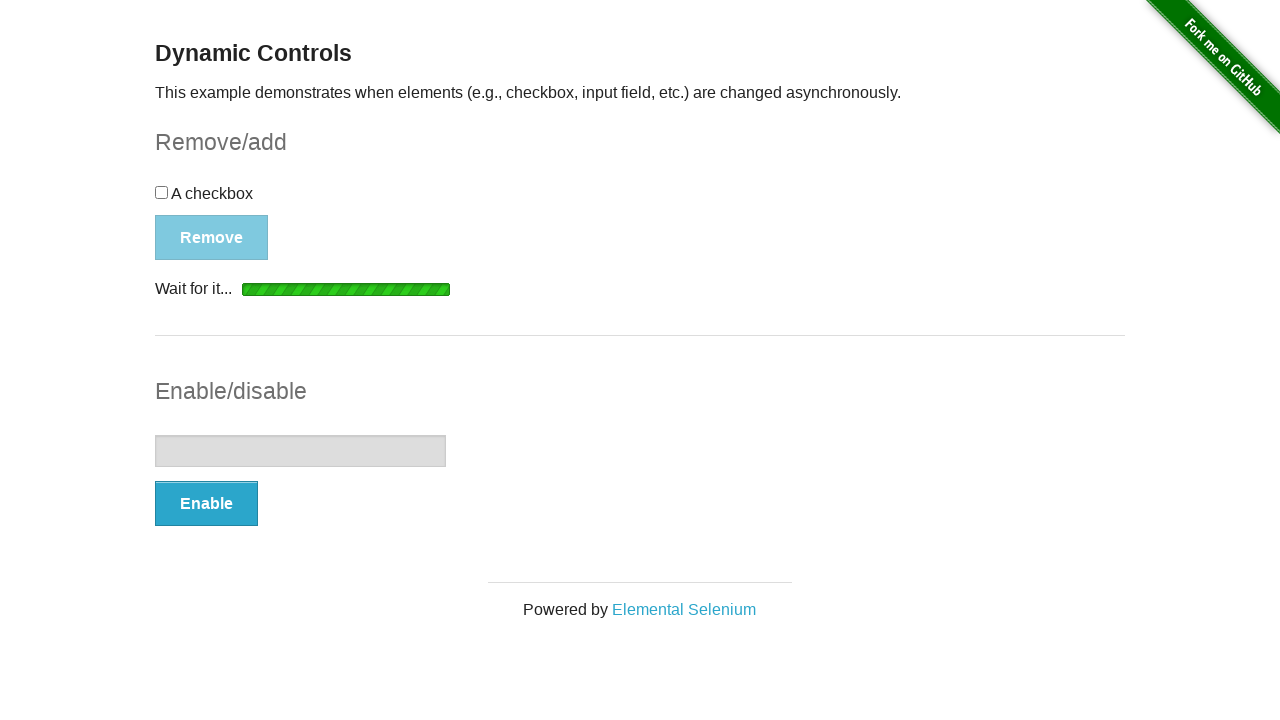

Success message element appeared
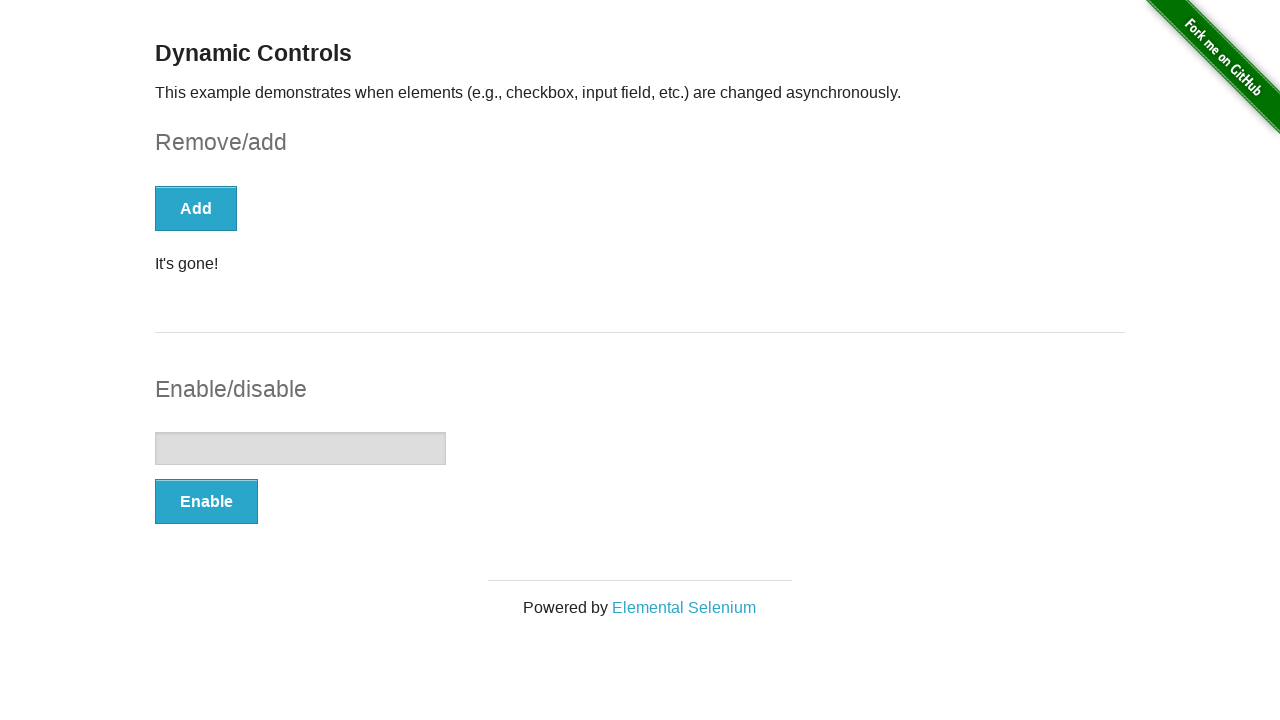

Verified success message displays 'It's gone!'
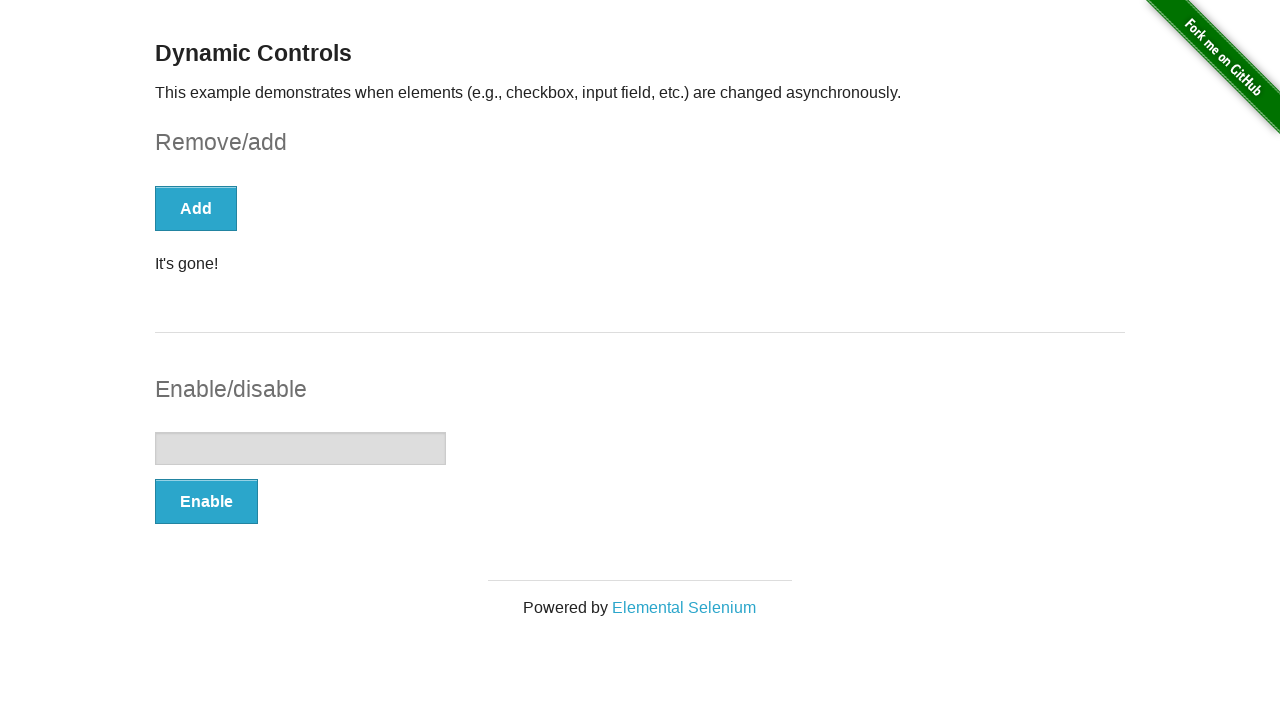

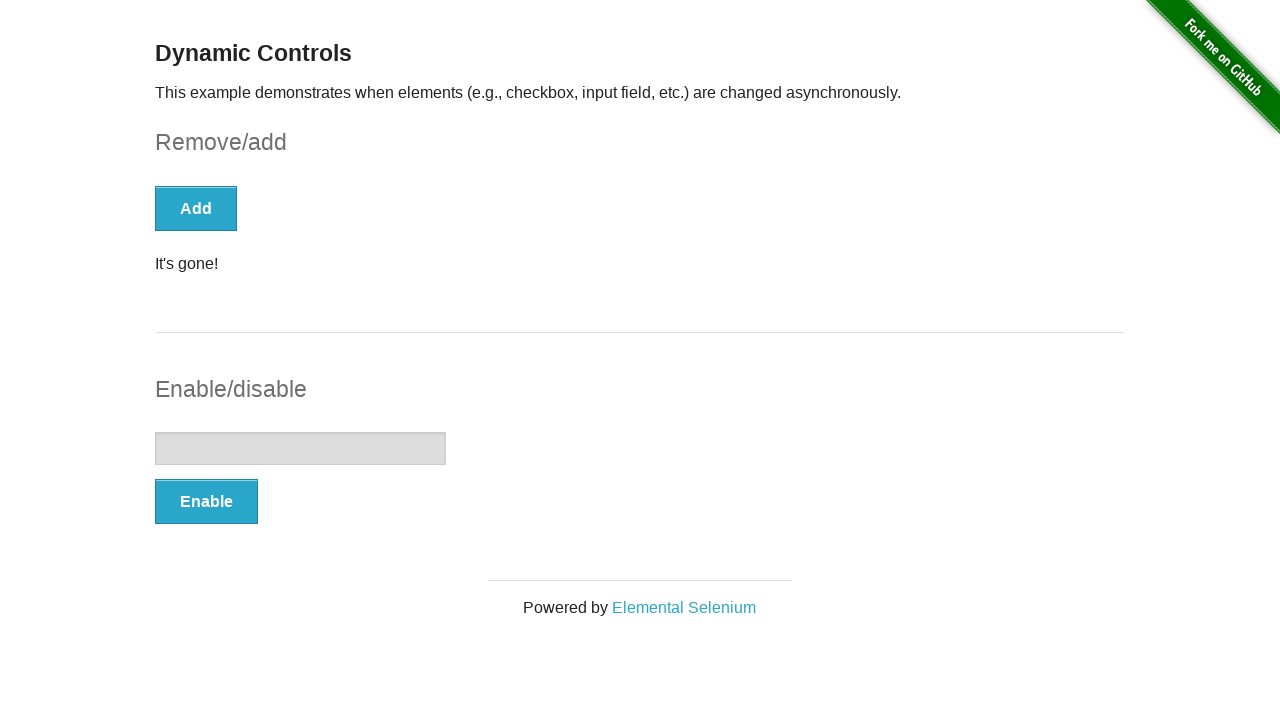